Tests dynamic content loading by clicking a start button and waiting for hidden content to become visible

Starting URL: https://the-internet.herokuapp.com/dynamic_loading/1

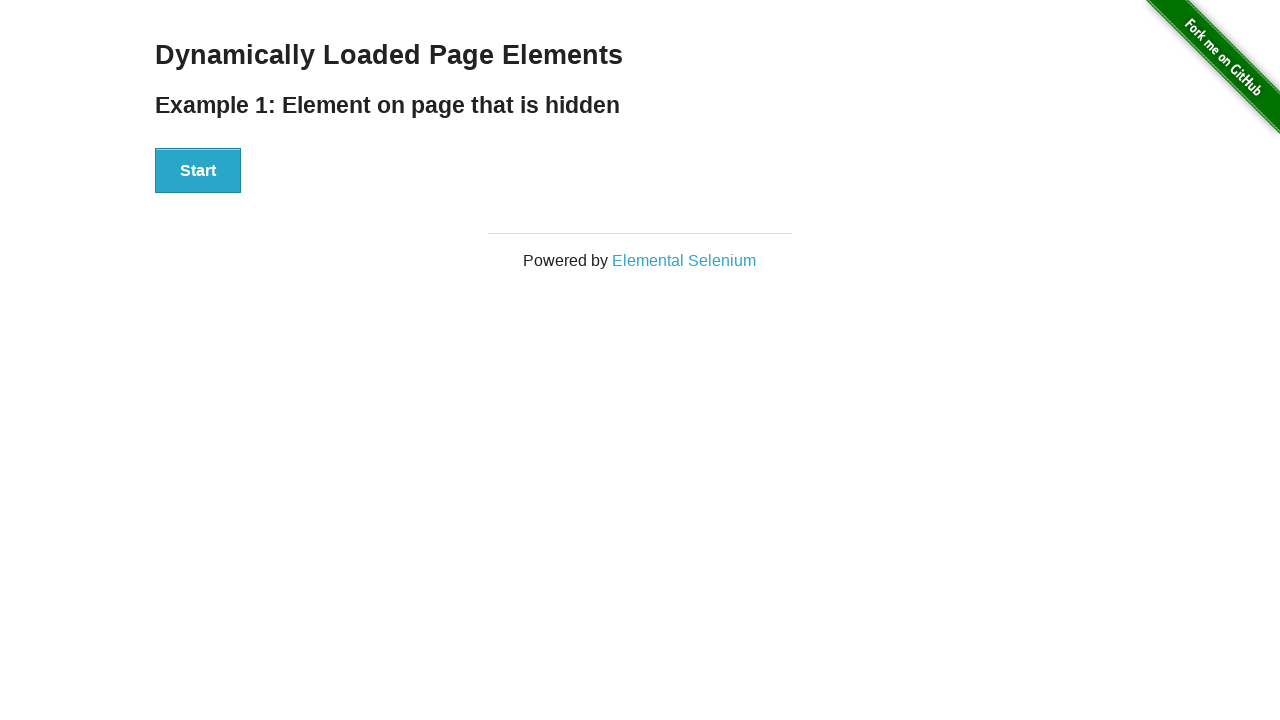

Clicked Start button to trigger dynamic content loading at (198, 171) on xpath=//button[text()='Start']
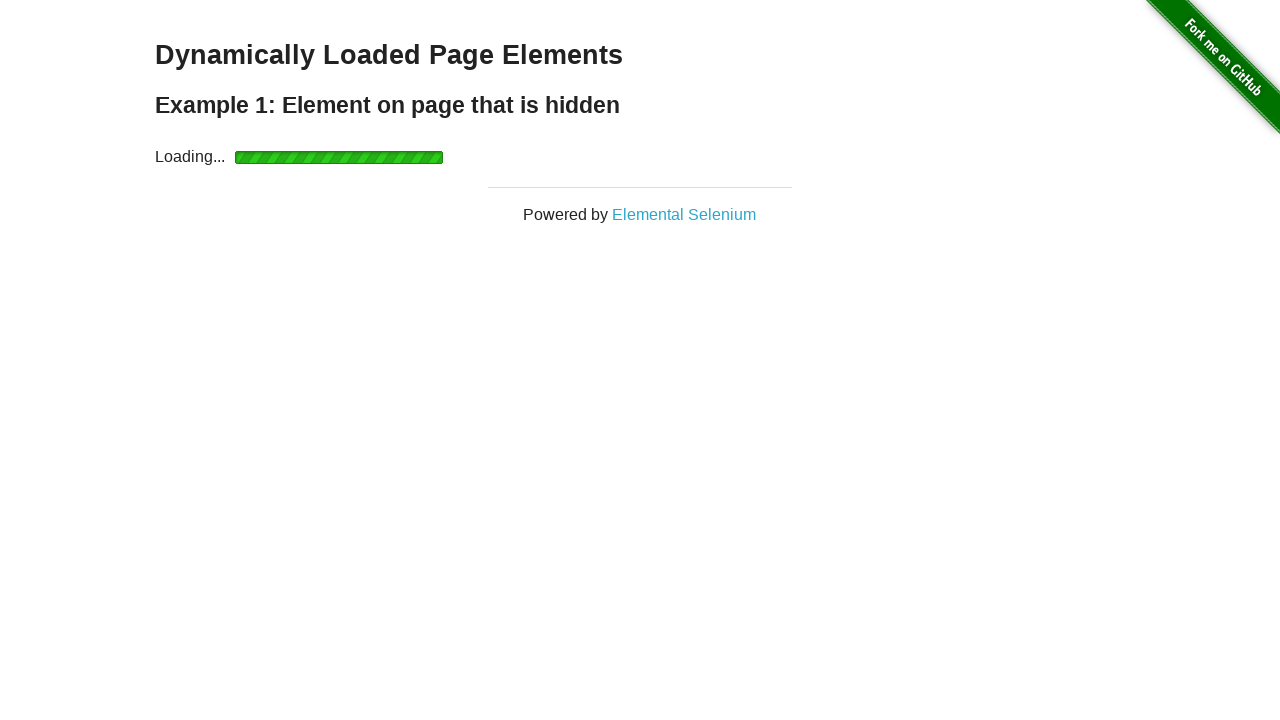

Waited for dynamically loaded element to become visible
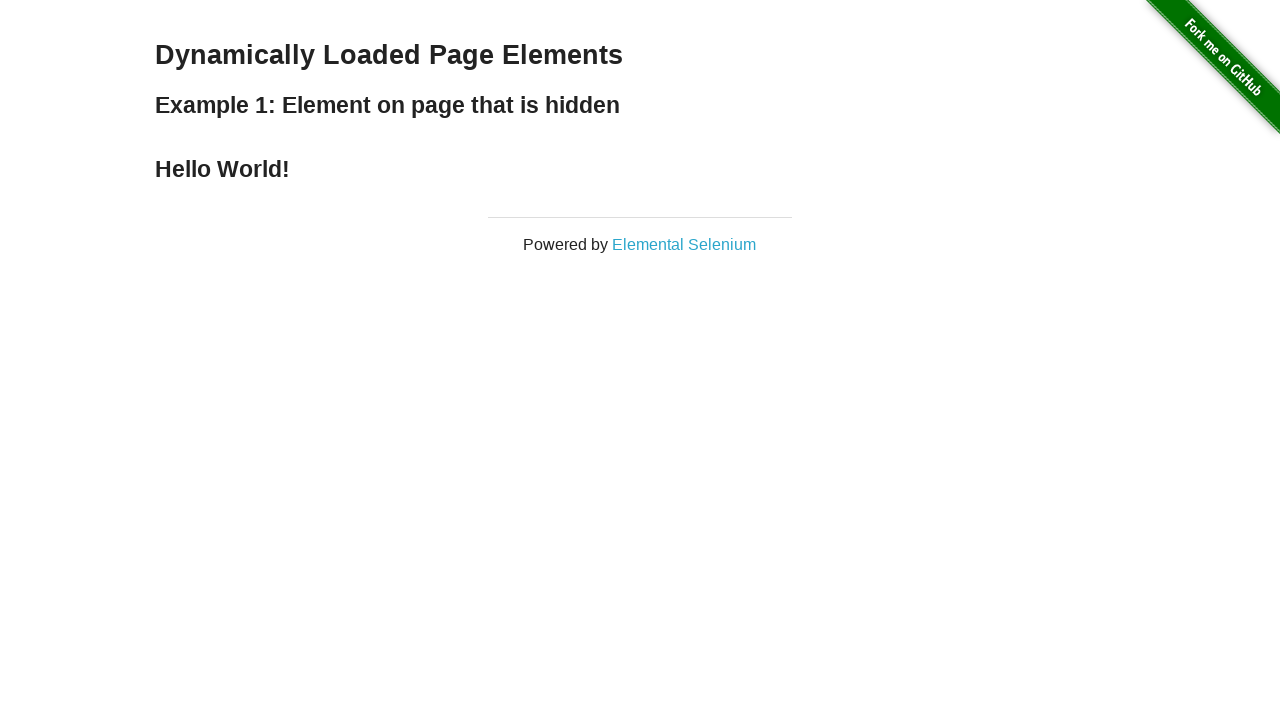

Retrieved text from loaded element: 
    Hello World!
  
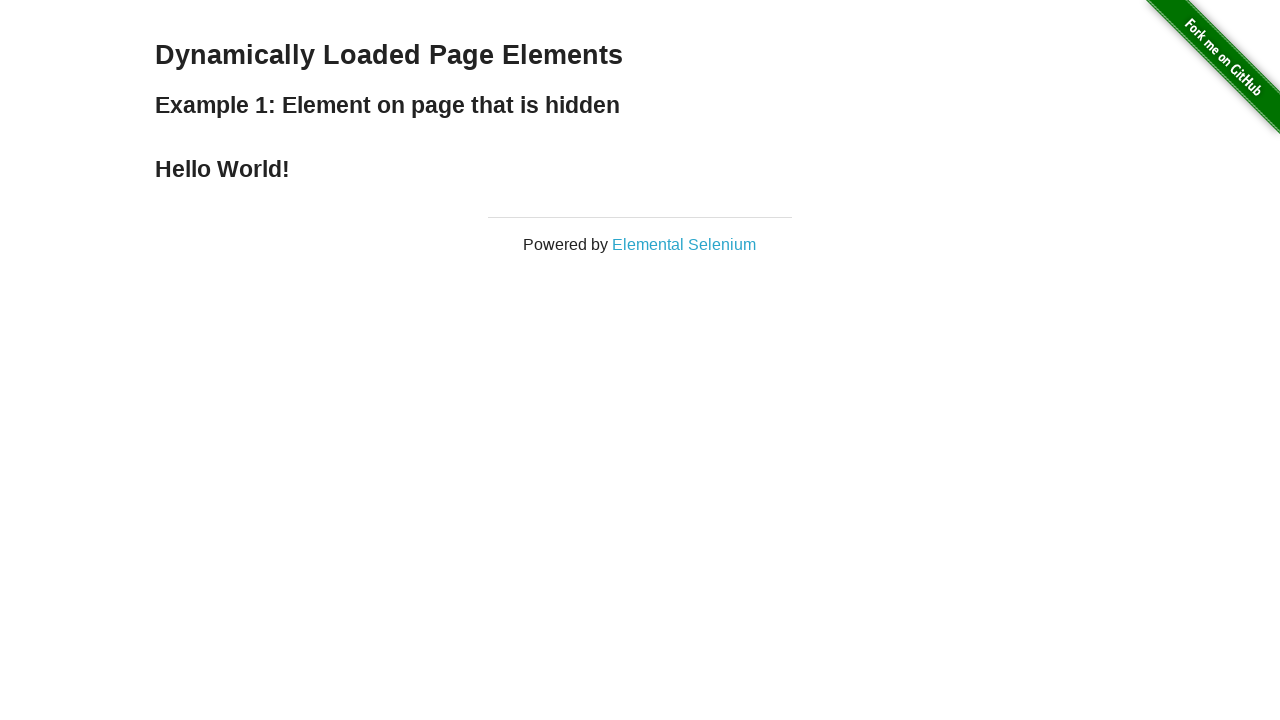

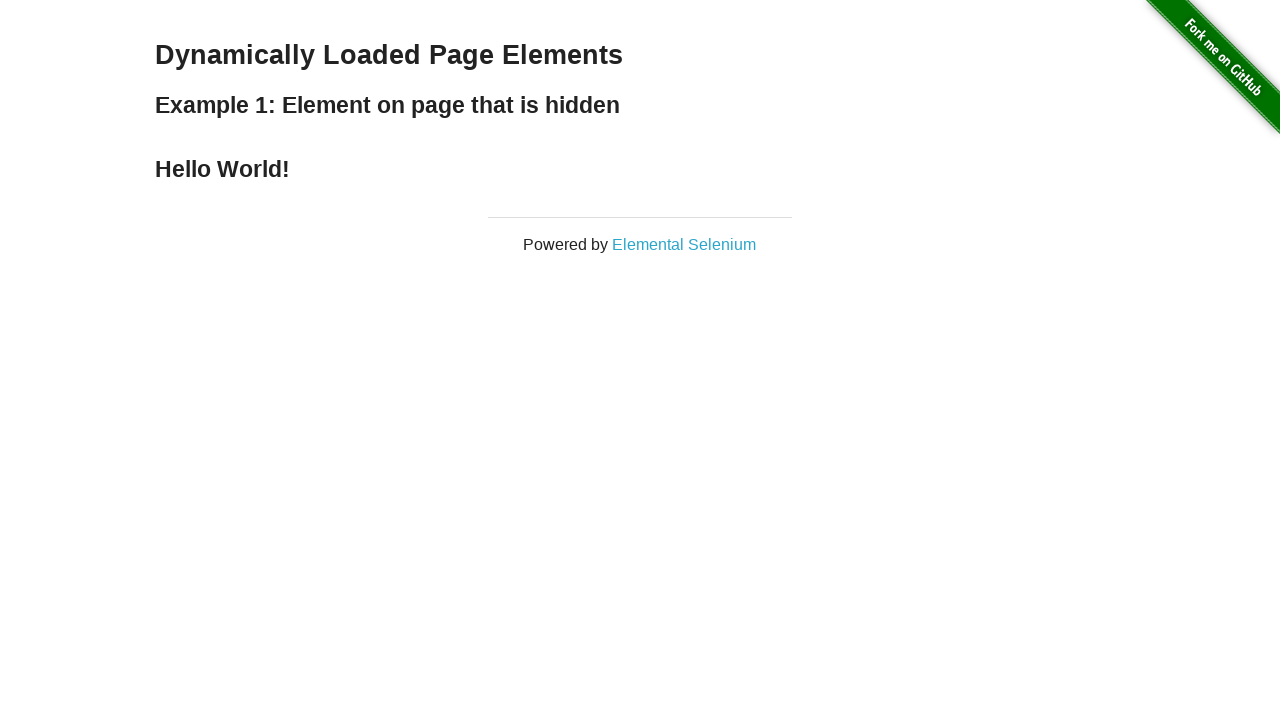